Navigates to the Restful Booker API documentation page by clicking on the API Docs link

Starting URL: https://restful-booker.herokuapp.com/

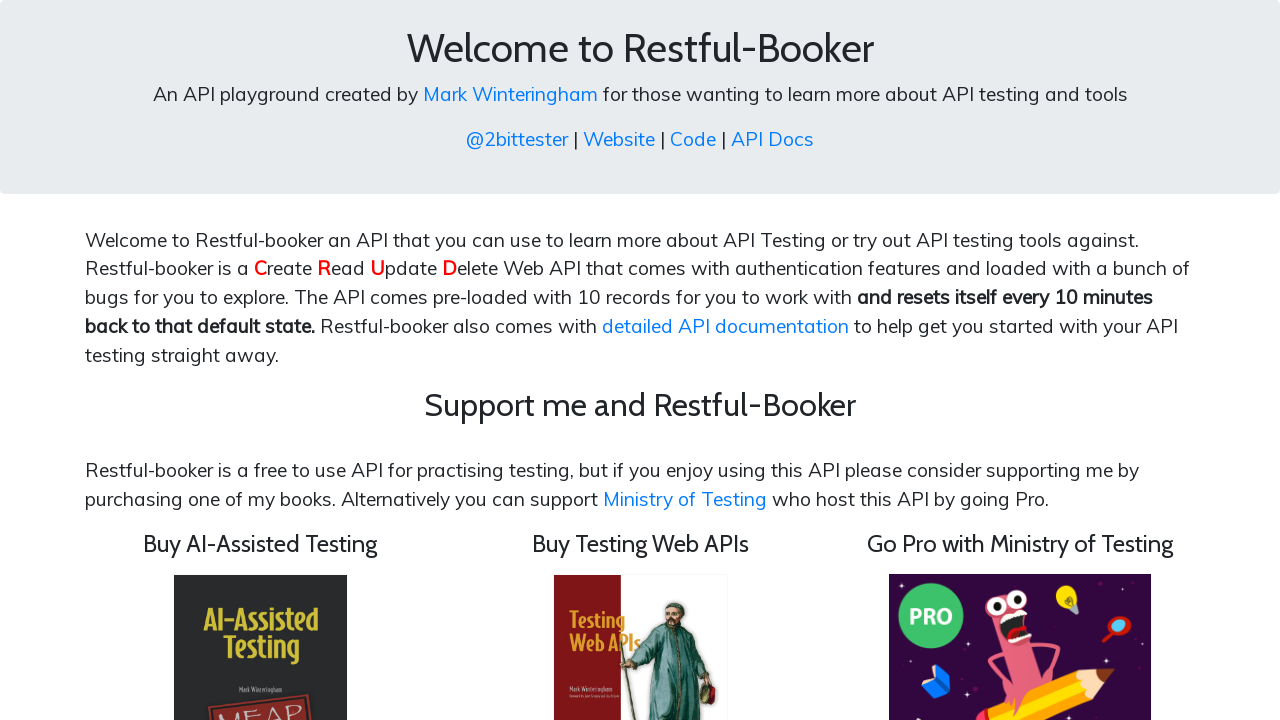

Navigated to Restful Booker homepage
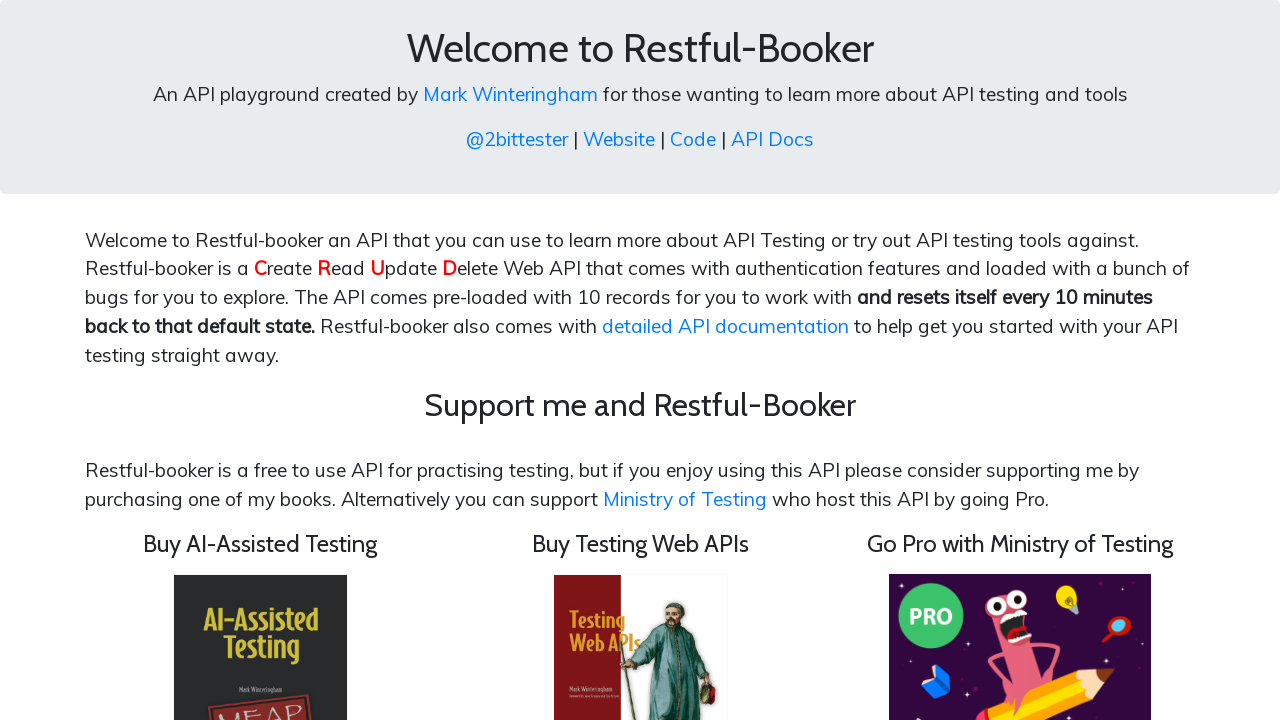

Clicked on API Docs link at (772, 139) on text='API Docs'
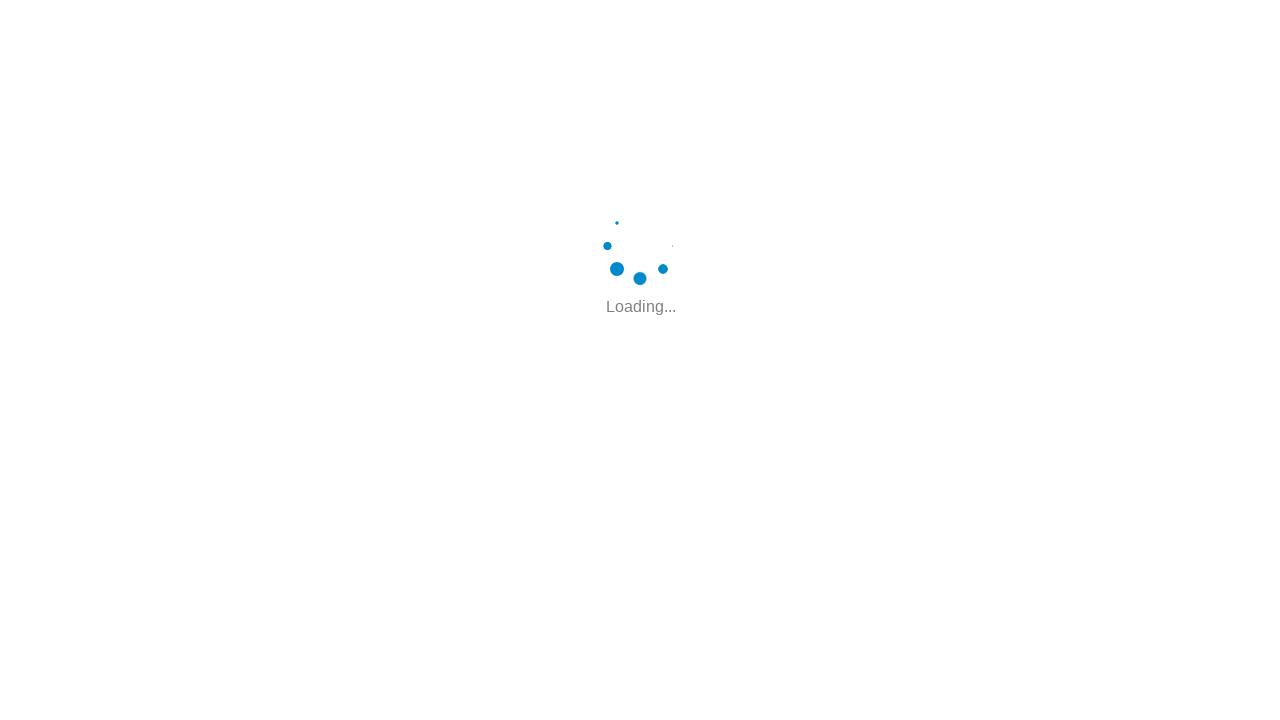

API documentation sections loaded successfully
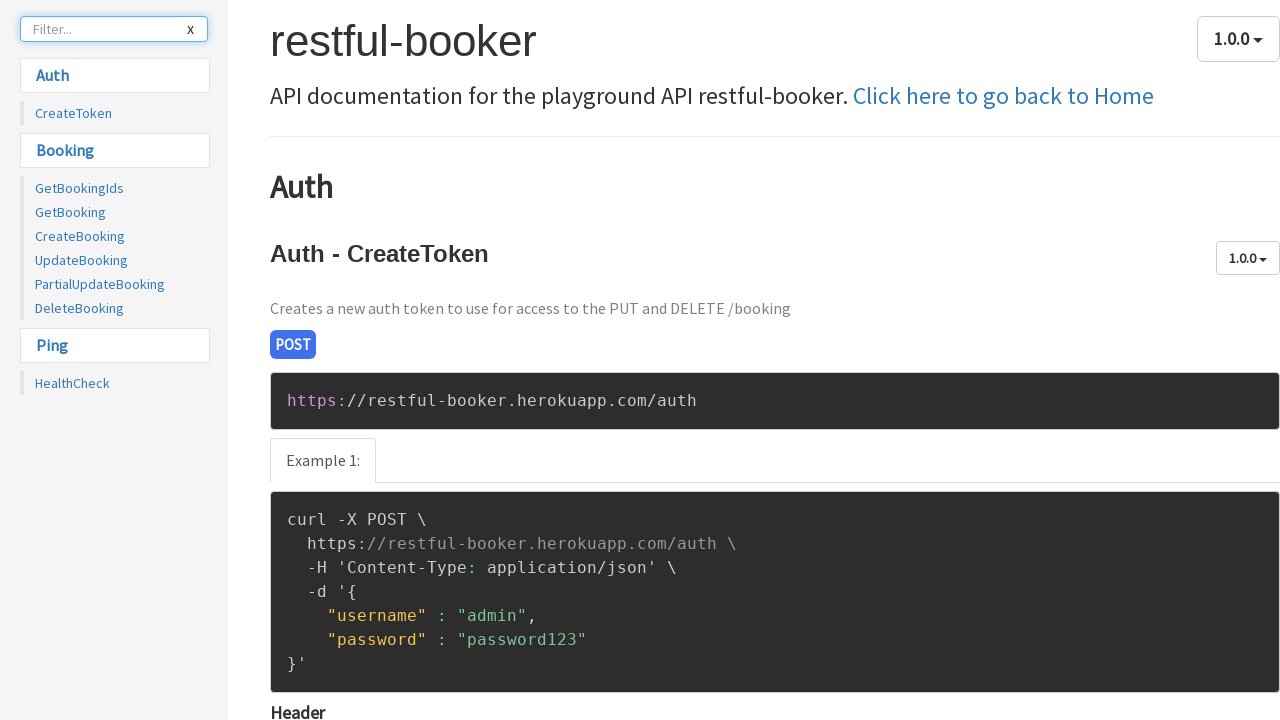

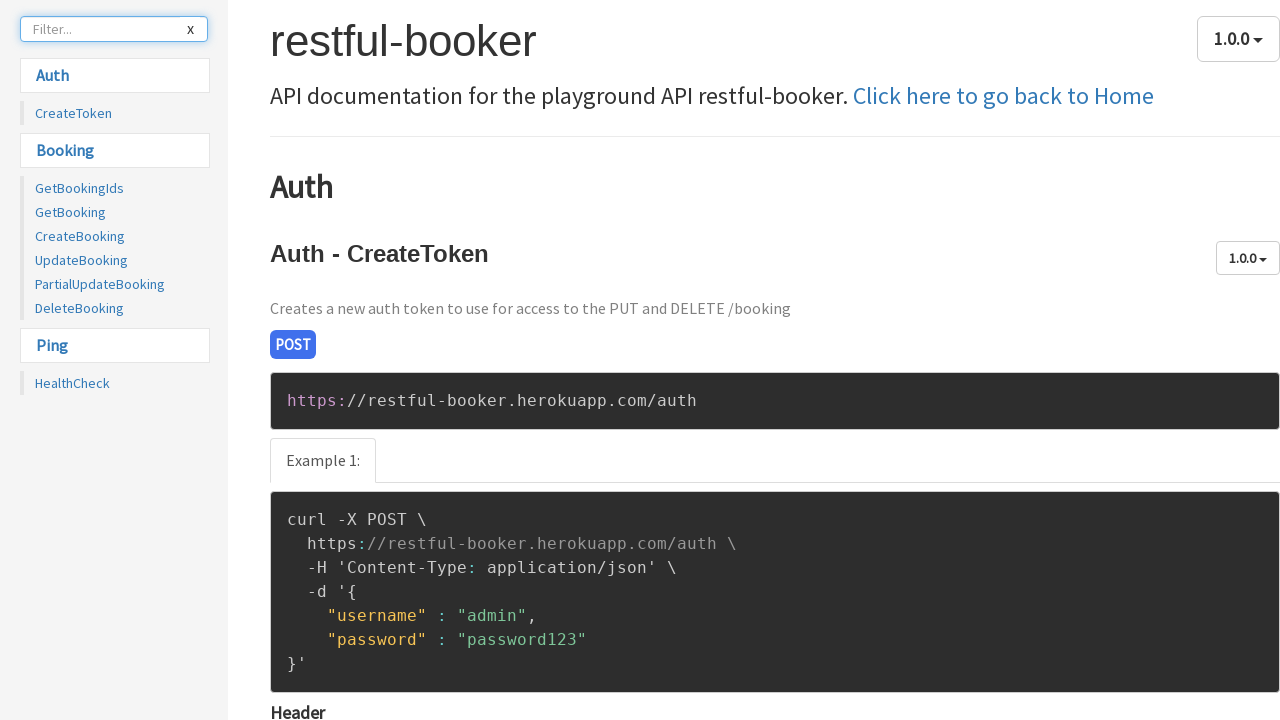